Tests dynamic checkbox controls by toggling visibility and checking/unchecking the checkbox

Starting URL: https://v1.training-support.net/selenium/dynamic-controls

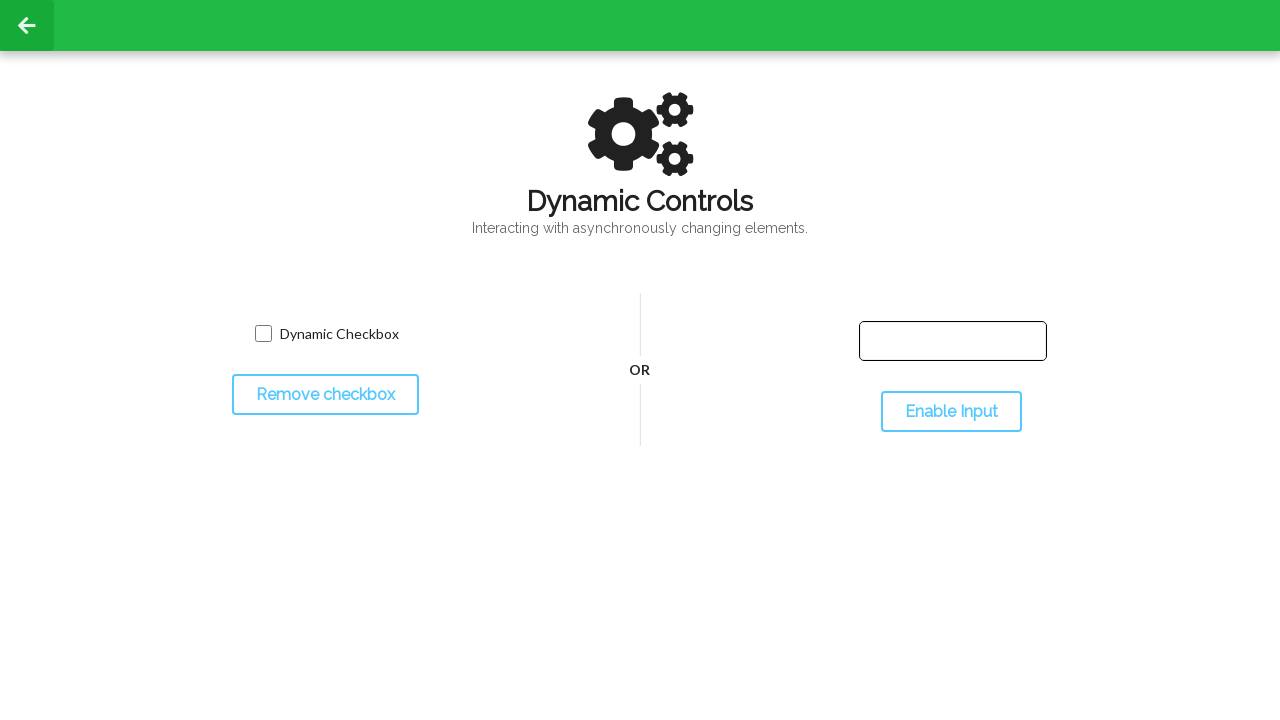

Clicked checkbox to check it at (263, 334) on xpath=//input[@type='checkbox']
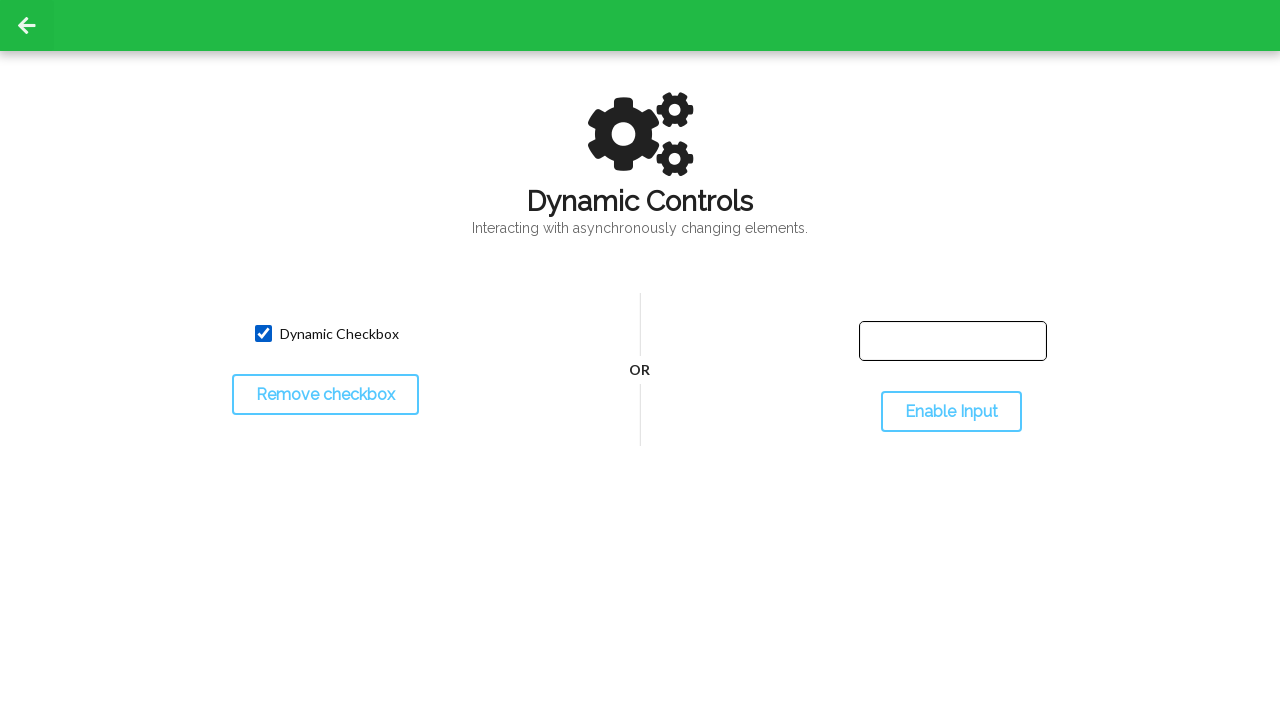

Clicked toggle button to hide the checkbox at (325, 395) on #toggleCheckbox
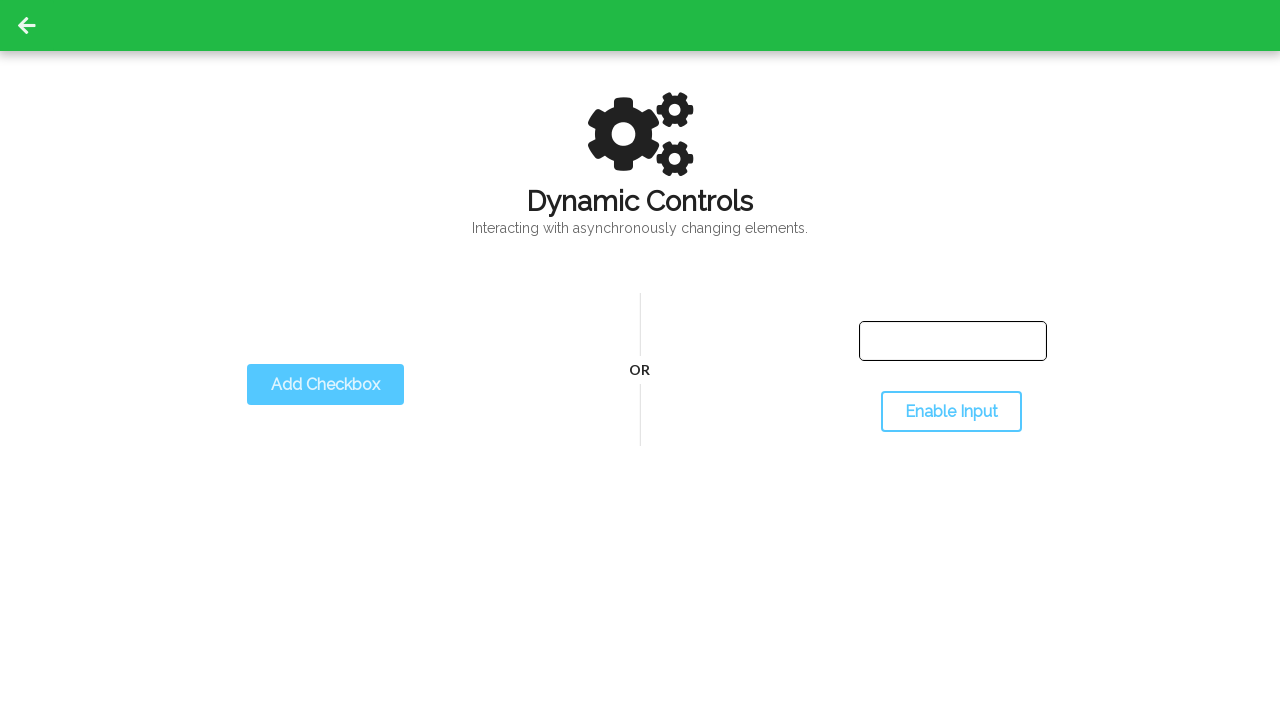

Waited for checkbox to disappear
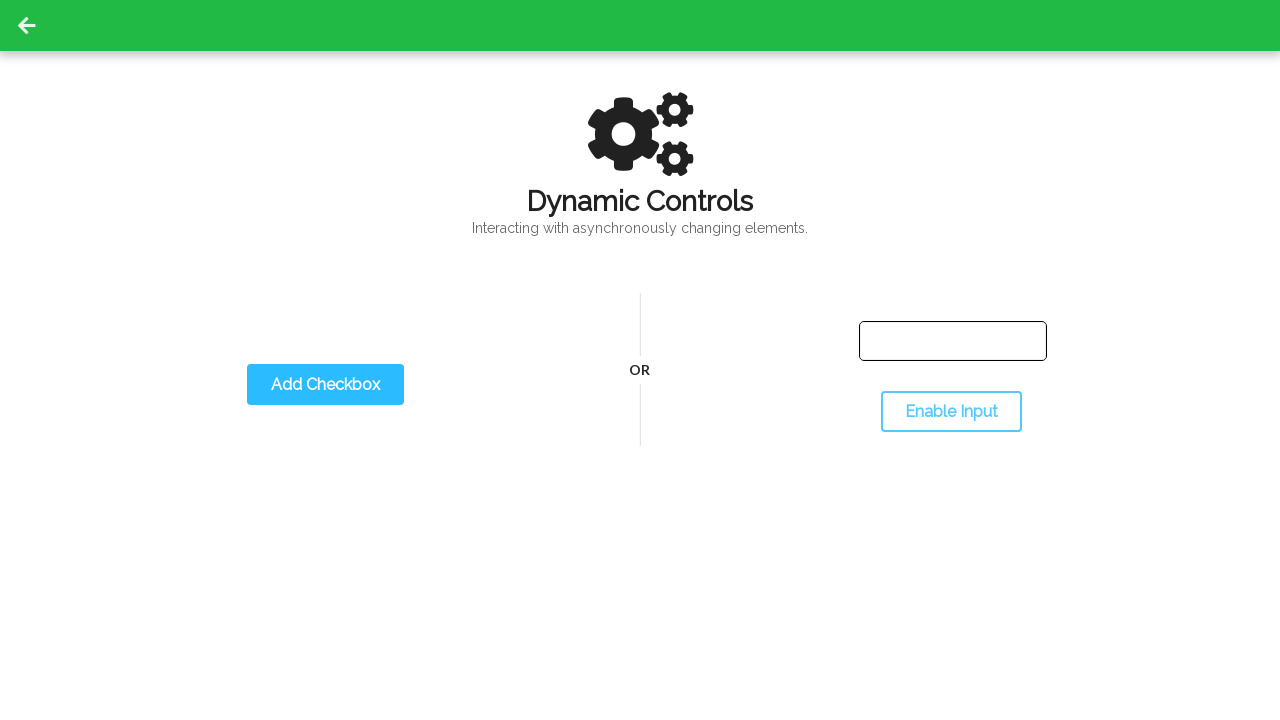

Clicked toggle button to show the checkbox at (325, 385) on #toggleCheckbox
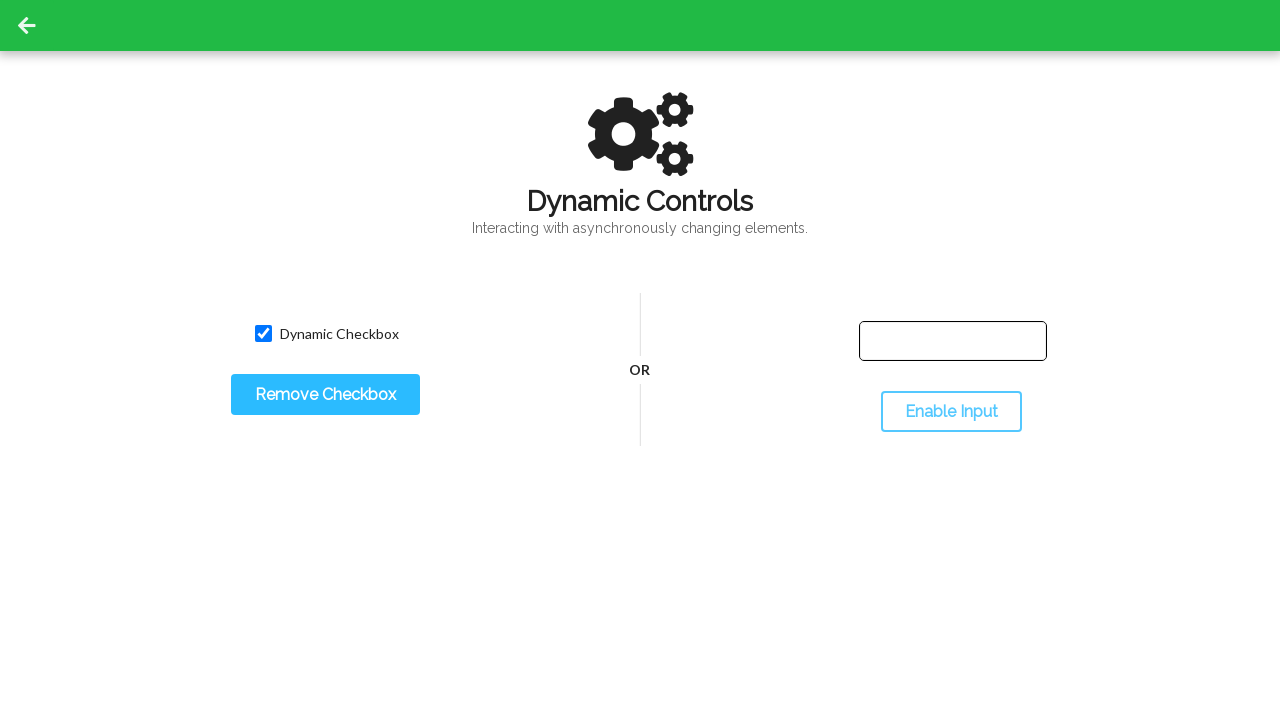

Waited for checkbox to reappear
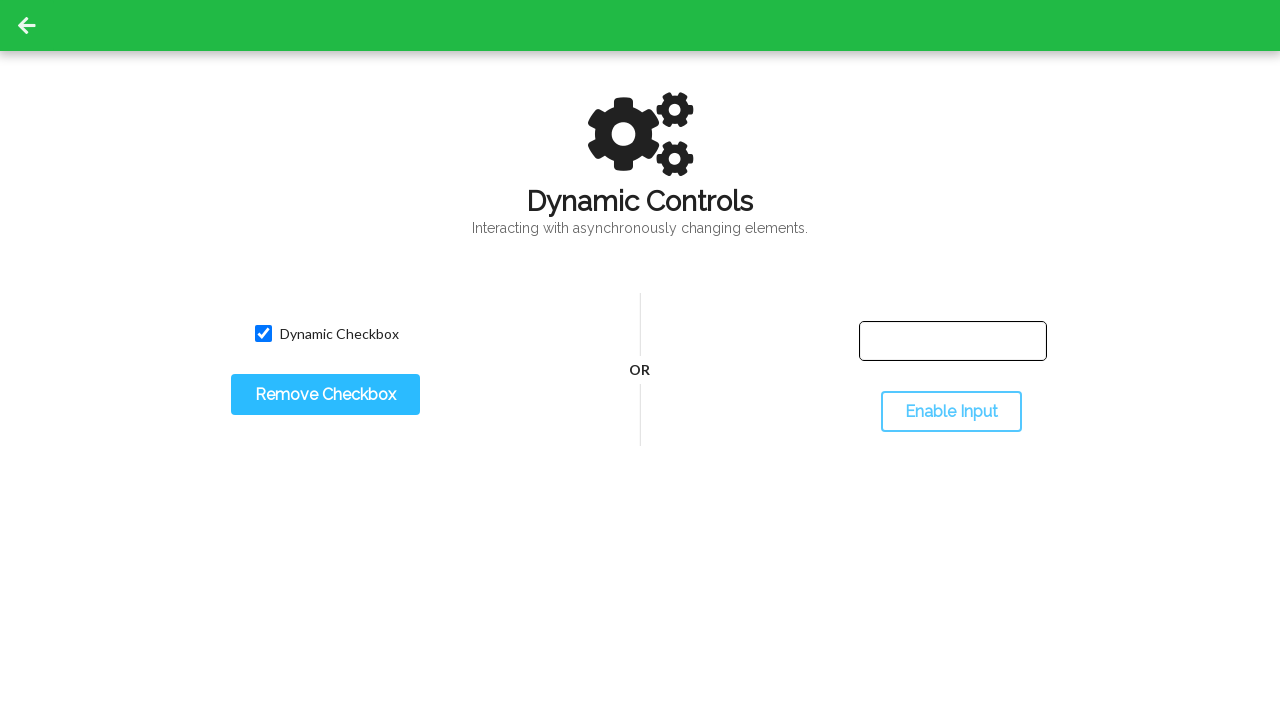

Clicked checkbox to uncheck it at (263, 334) on xpath=//input[@type='checkbox']
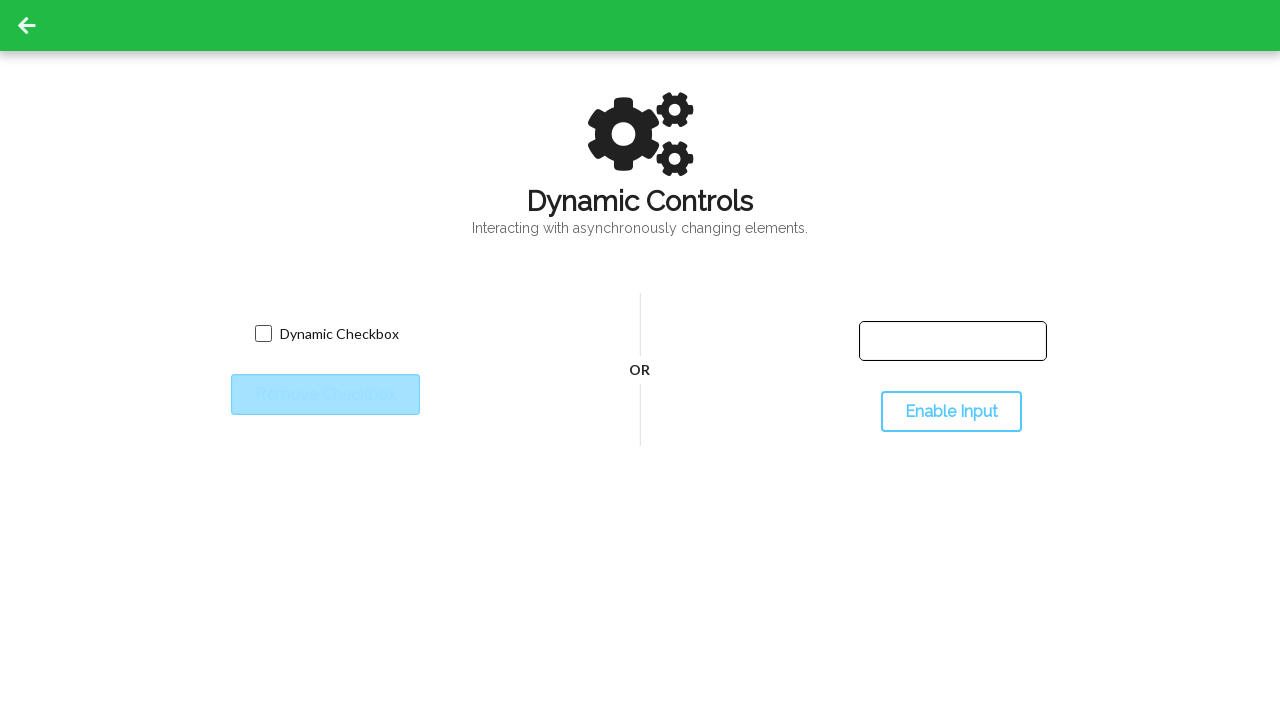

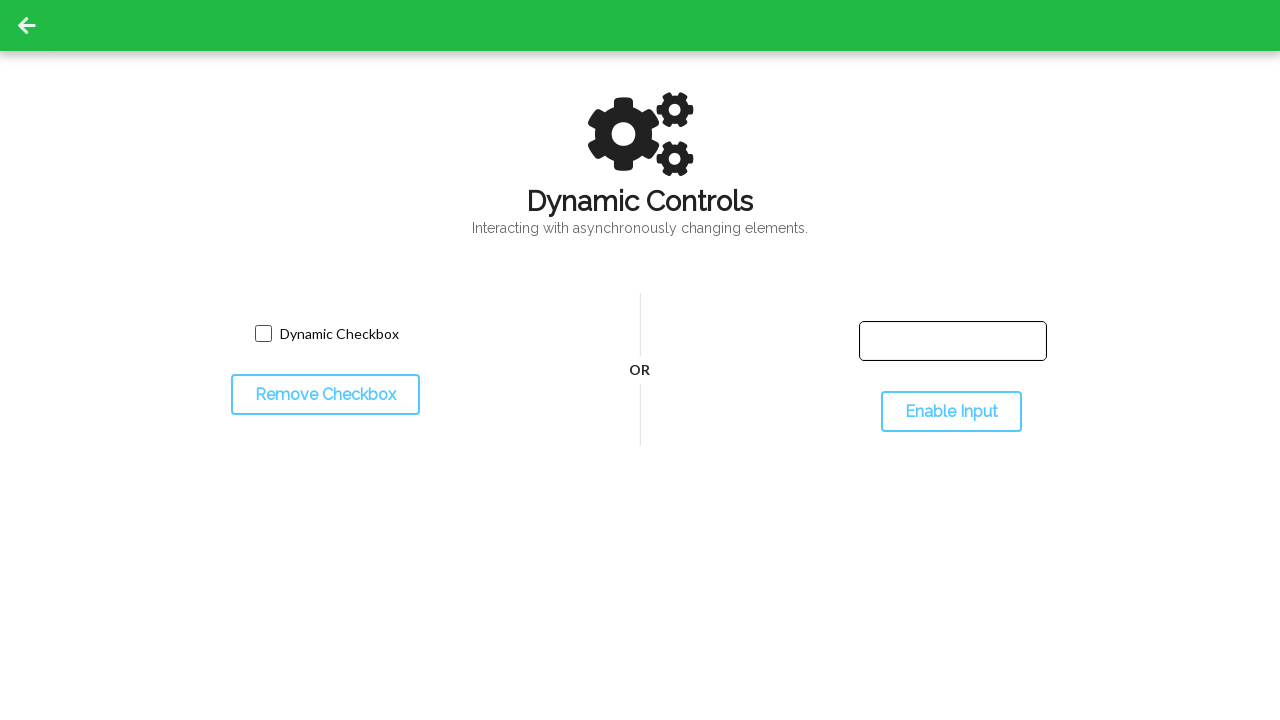